Tests dropdown selection functionality on a flight booking practice page by selecting origin (Bangalore) and destination (Chennai) airports from dropdown menus

Starting URL: https://rahulshettyacademy.com/dropdownsPractise/

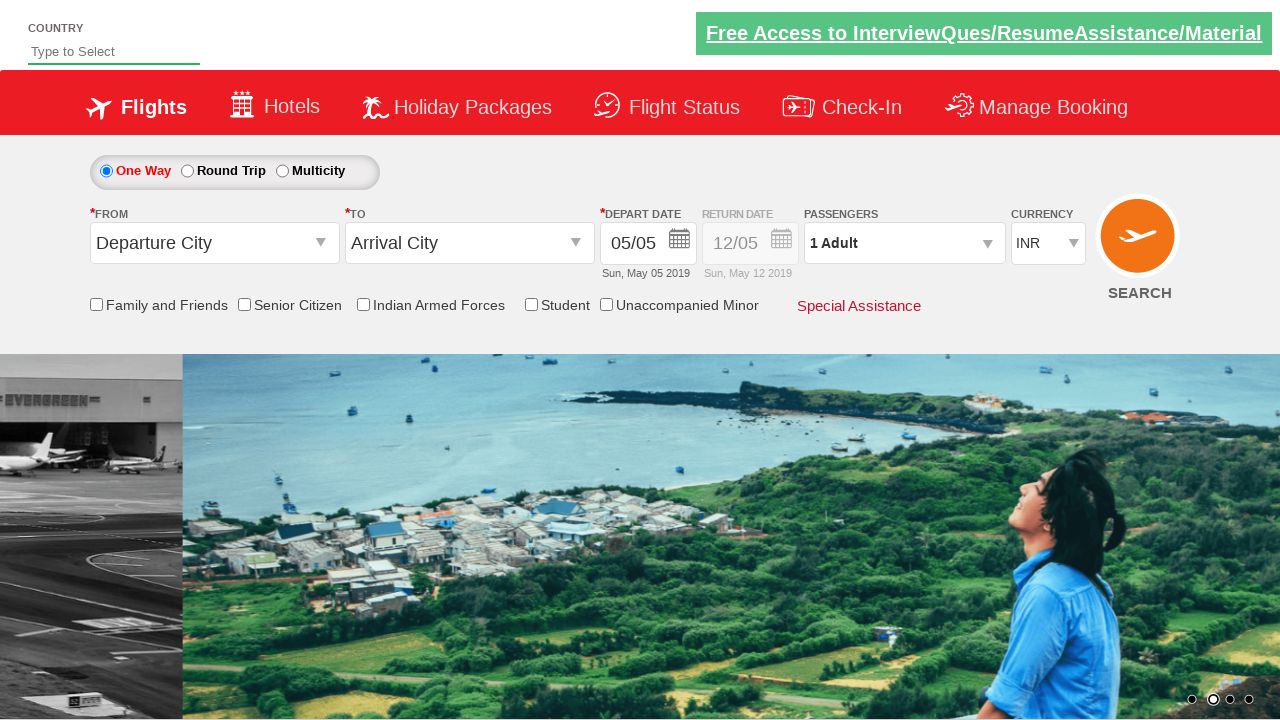

Clicked origin station dropdown to open it at (214, 243) on #ctl00_mainContent_ddl_originStation1_CTXT
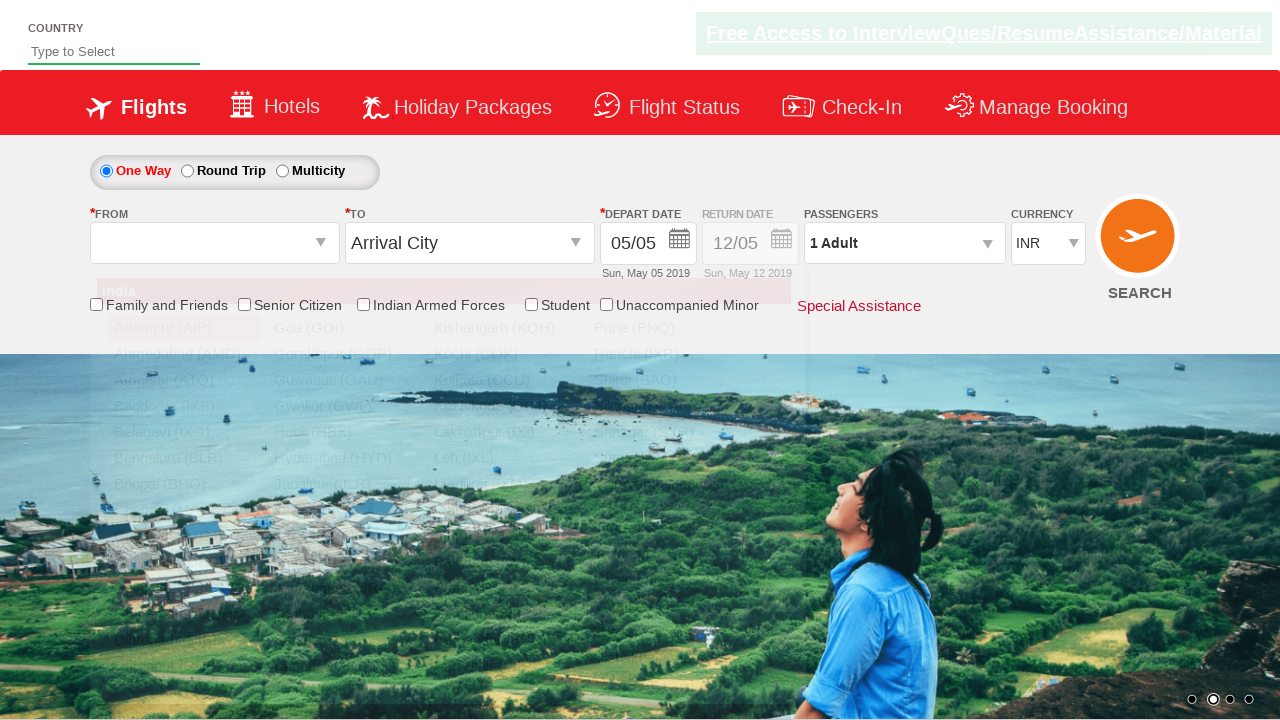

Selected Bangalore (BLR) as origin airport at (184, 458) on a[value='BLR']
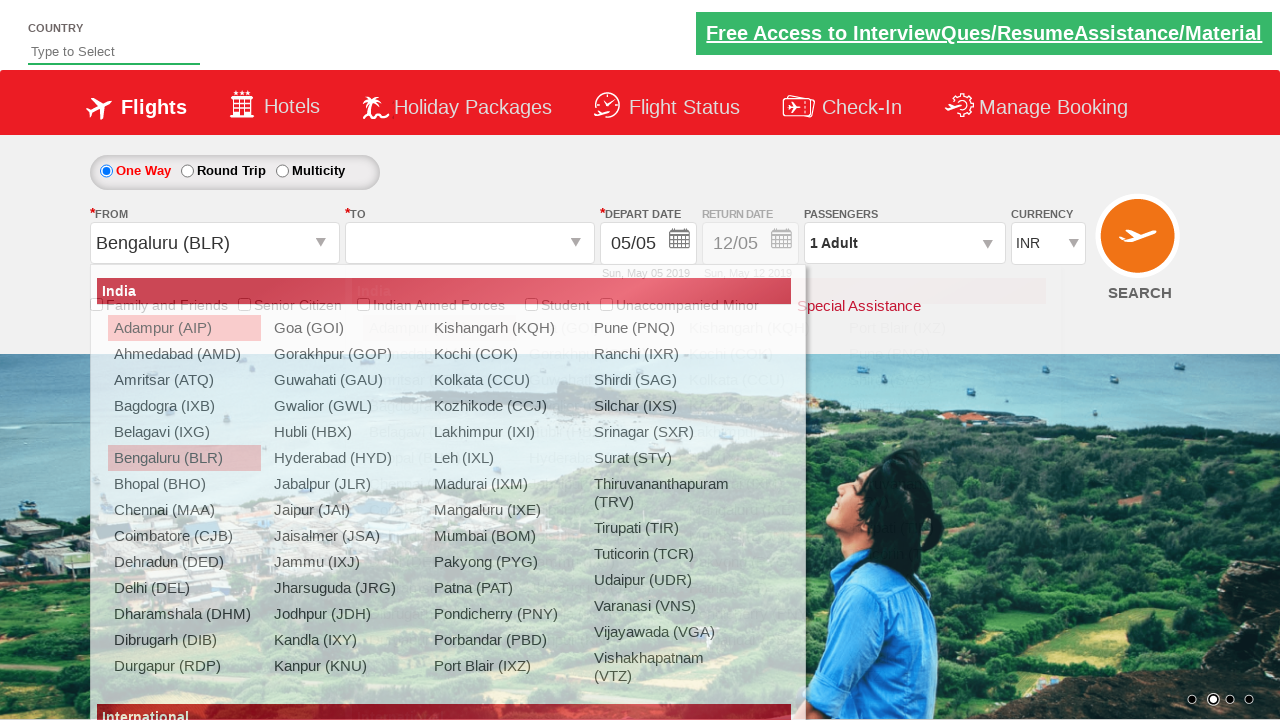

Waited for destination dropdown to be ready
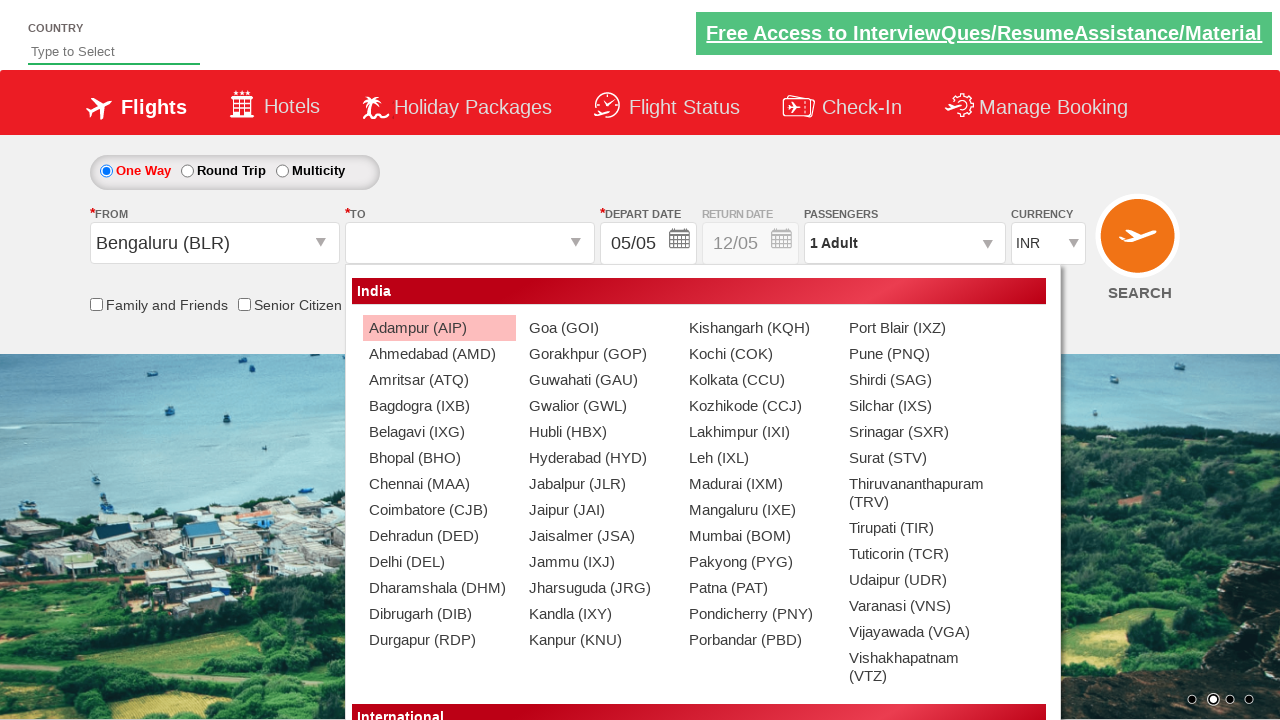

Selected Chennai (MAA) as destination airport at (439, 484) on (//a[@value='MAA'])[2]
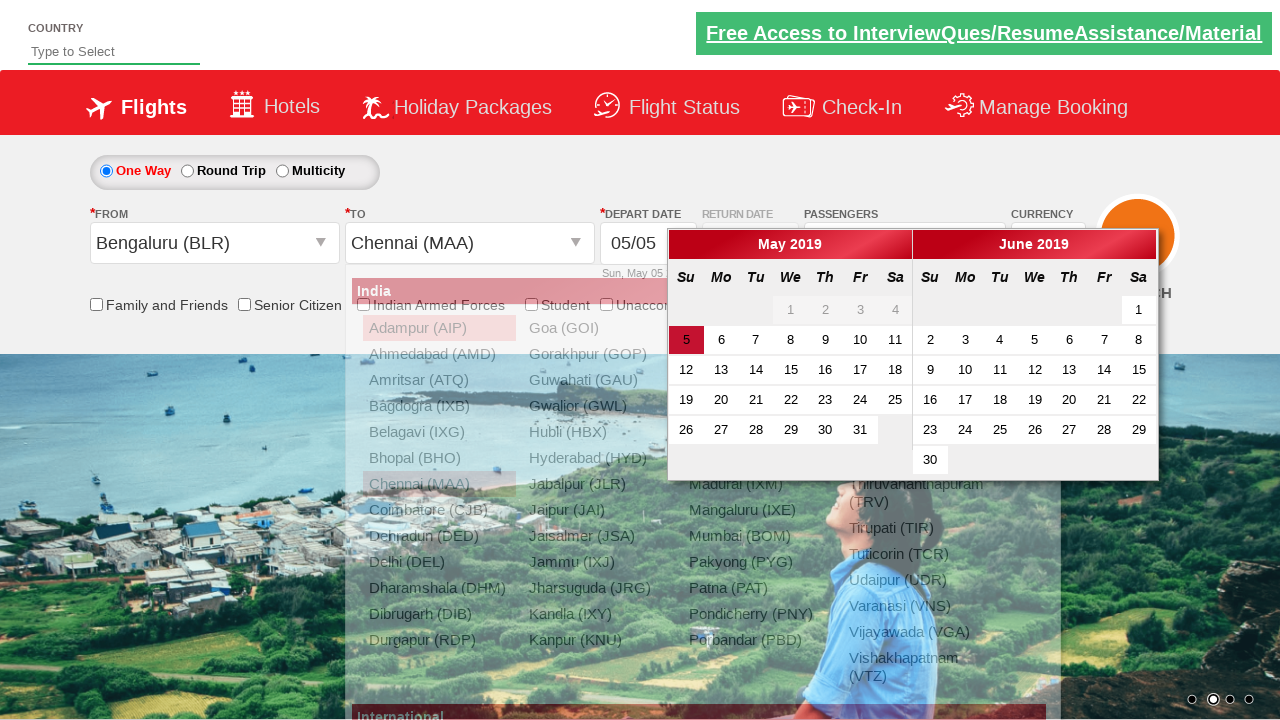

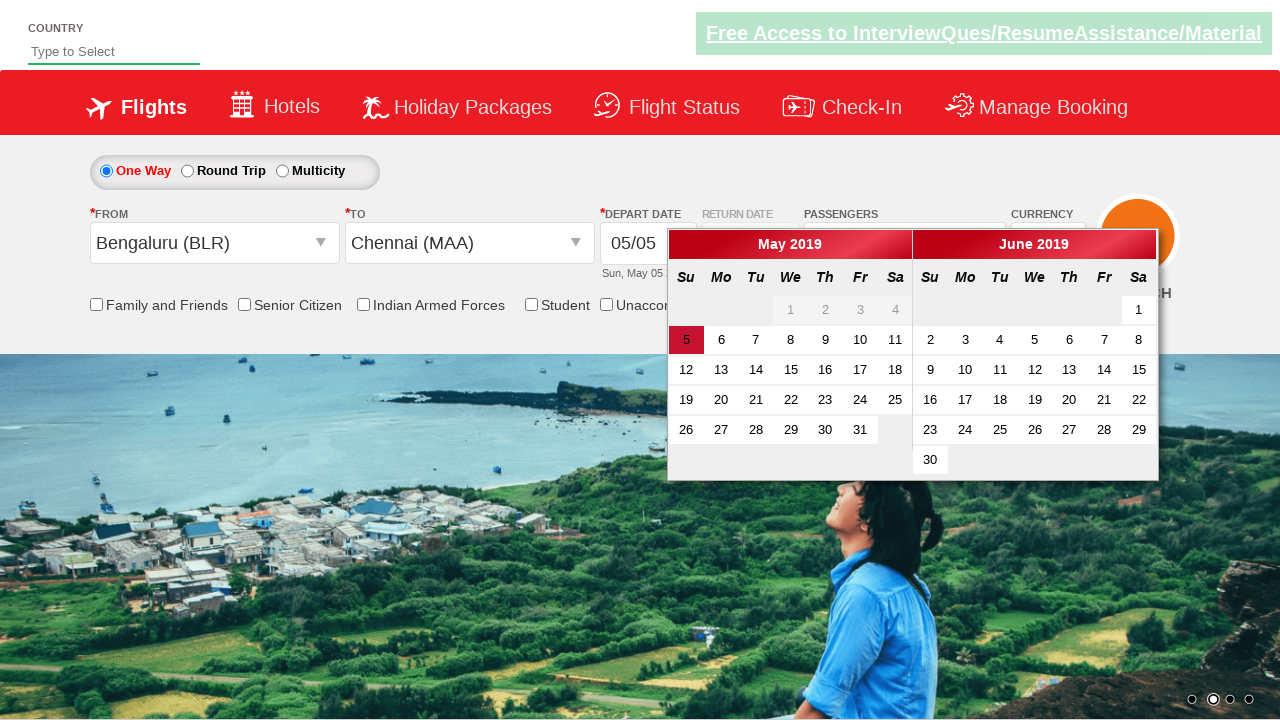